Verifies that the page title matches the expected title for OrangeHRM

Starting URL: https://opensource-demo.orangehrmlive.com/web/index.php/auth/login

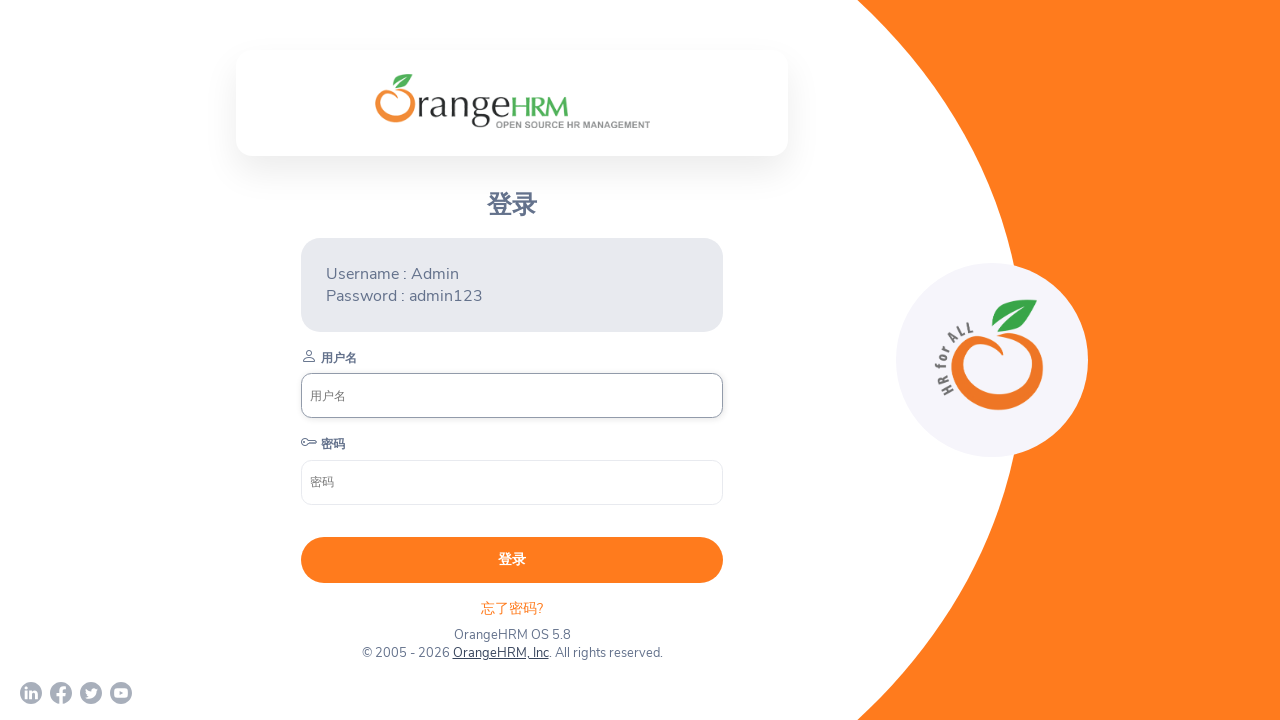

Navigated to OrangeHRM login page
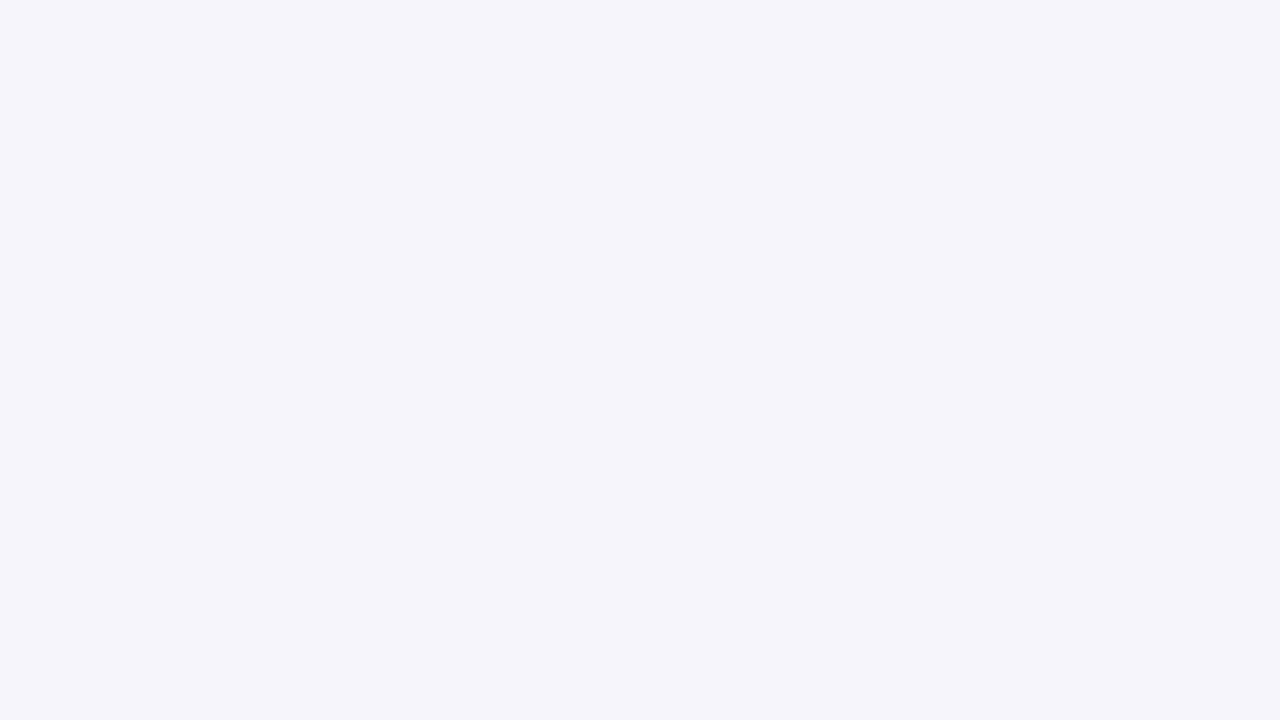

Verified page title matches 'OrangeHRM'
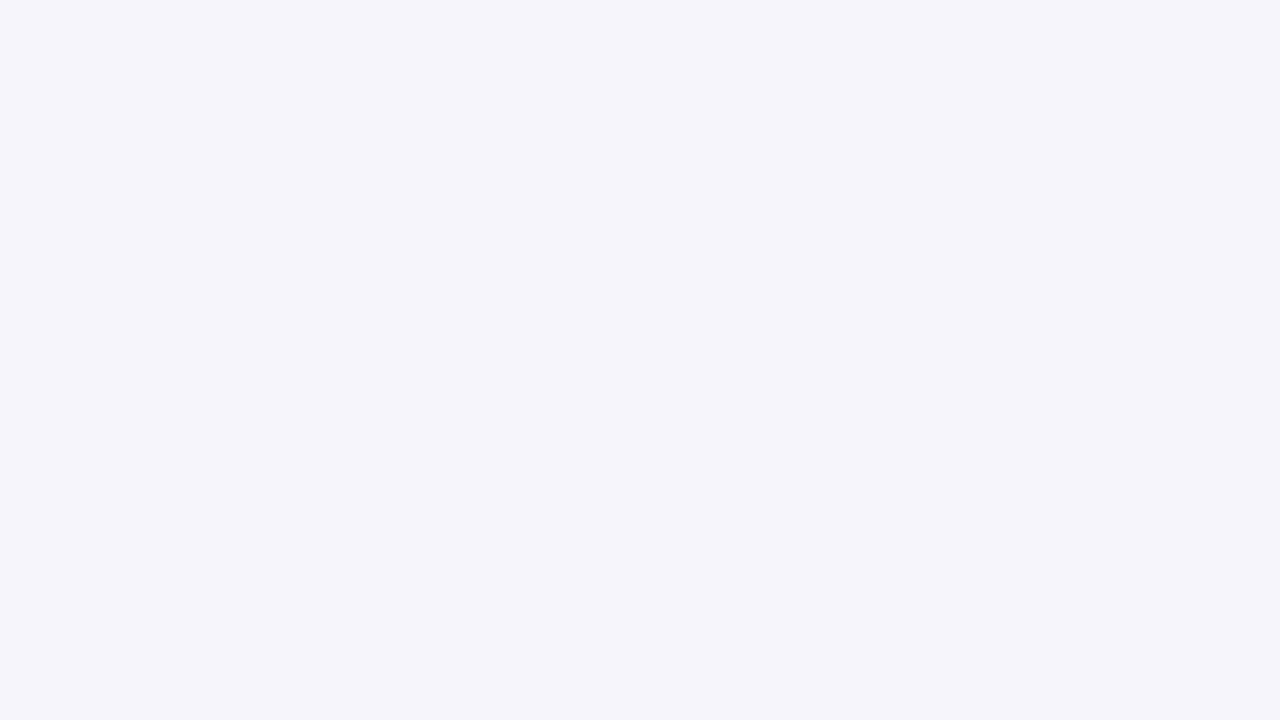

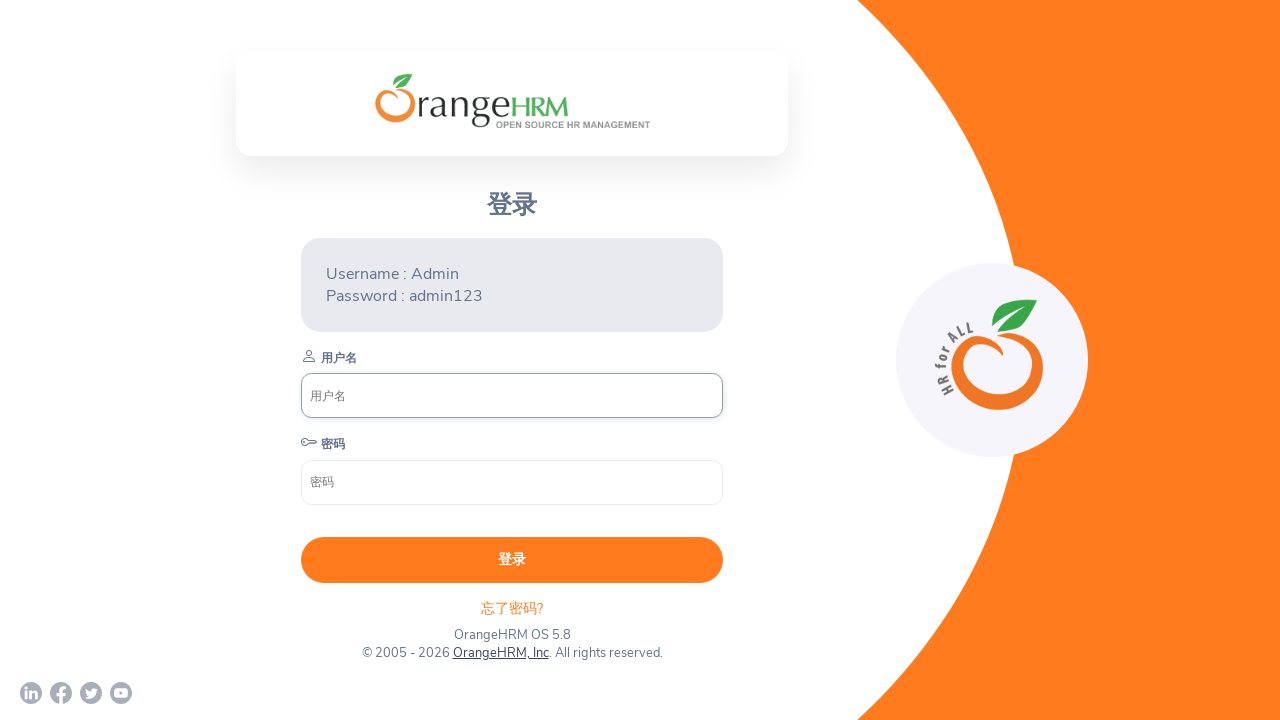